Tests filling out a form with email, username, password fields and clicking a checkbox using various locator strategies

Starting URL: https://zimaev.github.io/text_input/

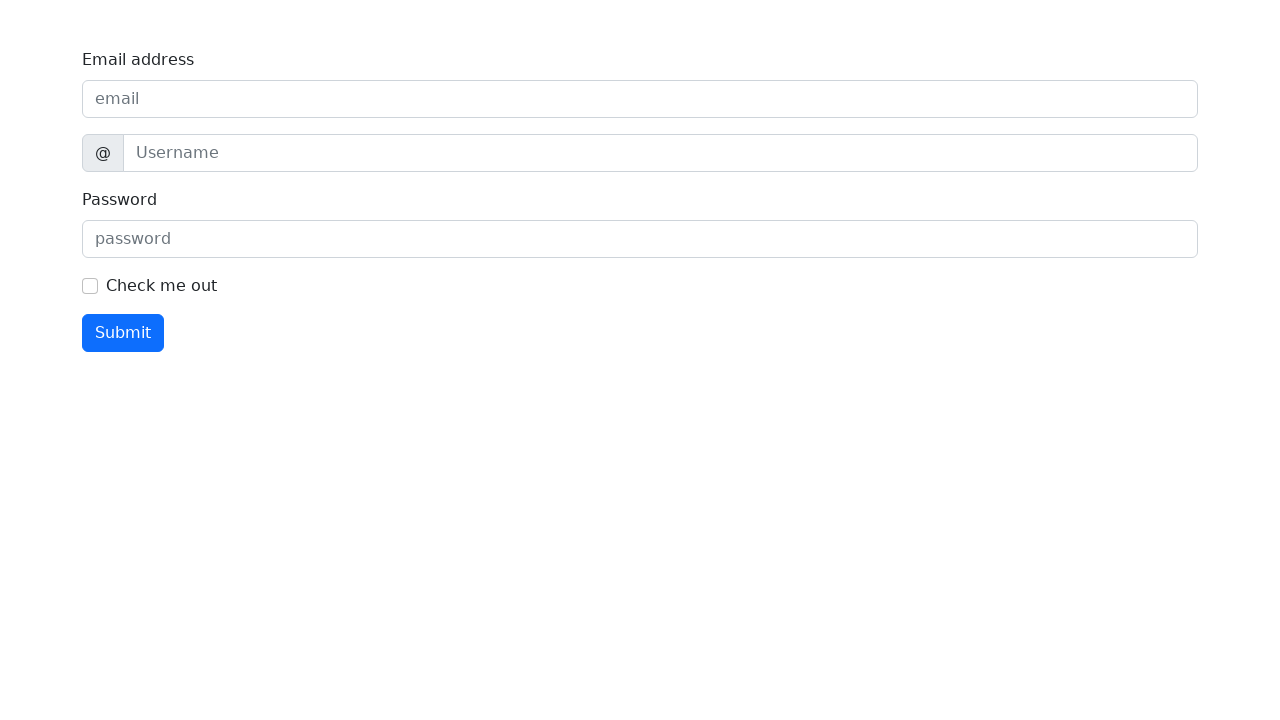

Filled email address field with 'qa@example.com' on internal:label="Email address"i
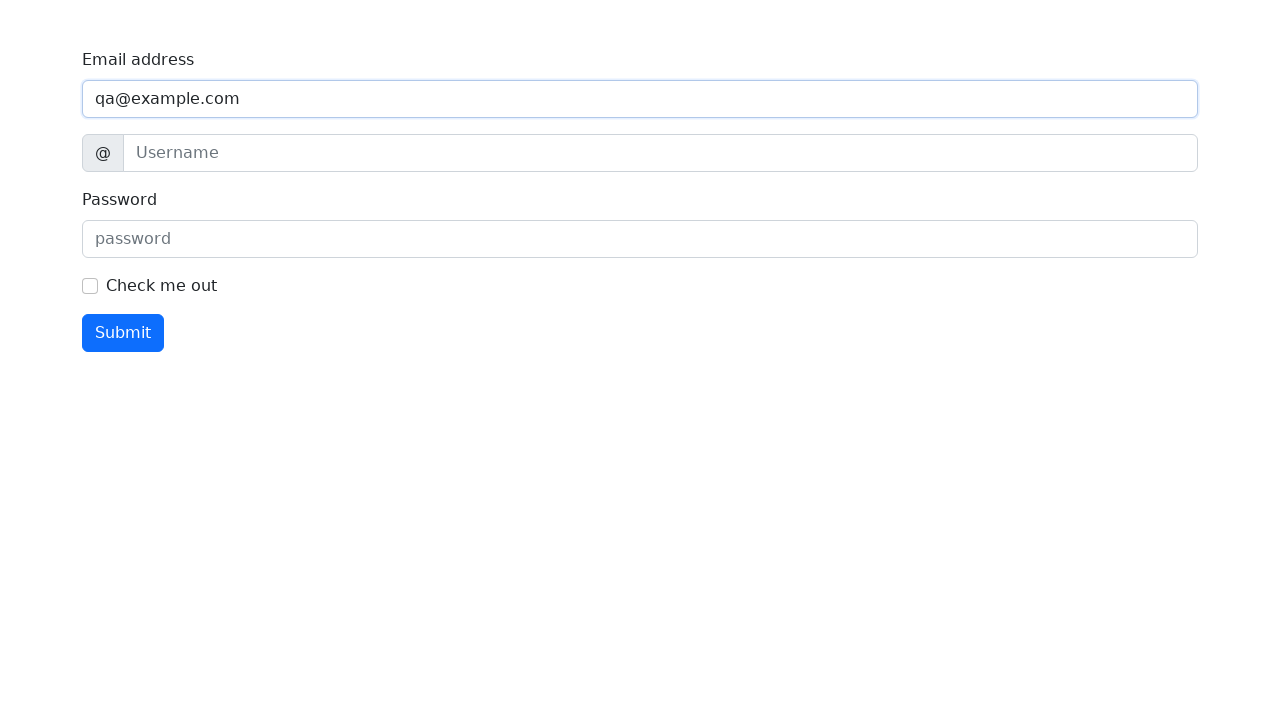

Filled username field with 'Anton' on internal:attr=[title="username"i]
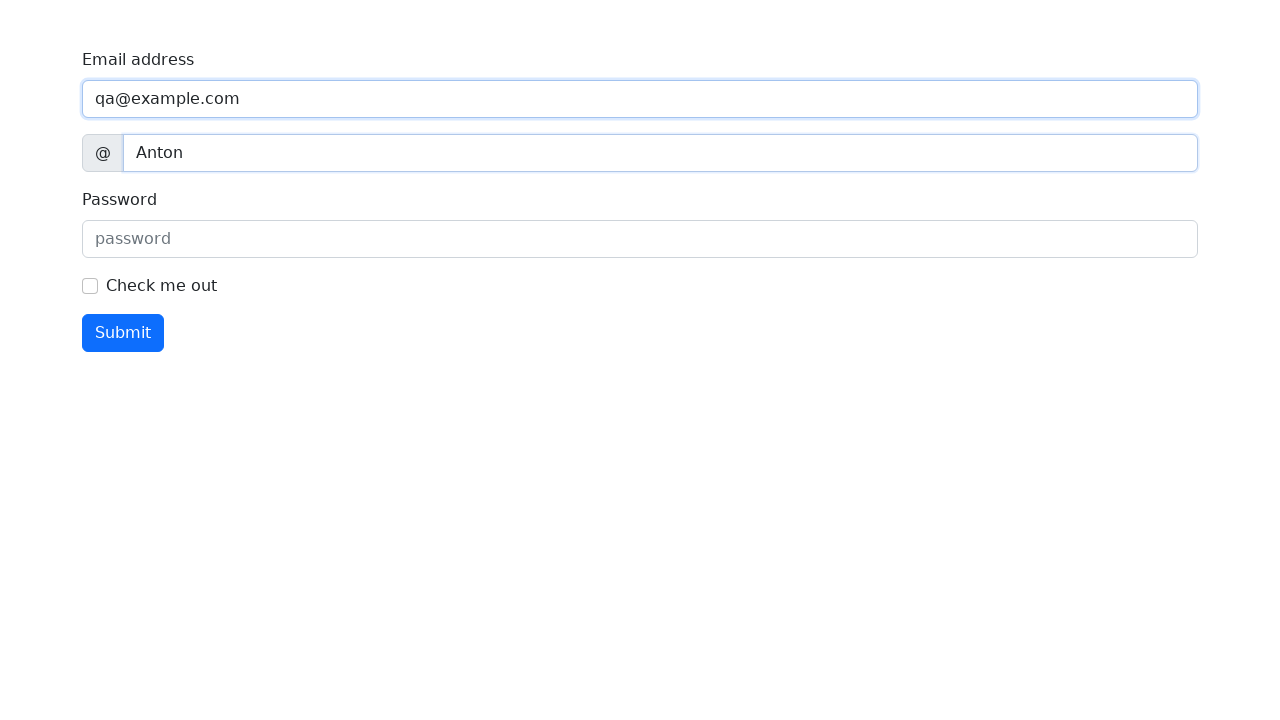

Filled password field with 'secret' on internal:attr=[placeholder="password"i]
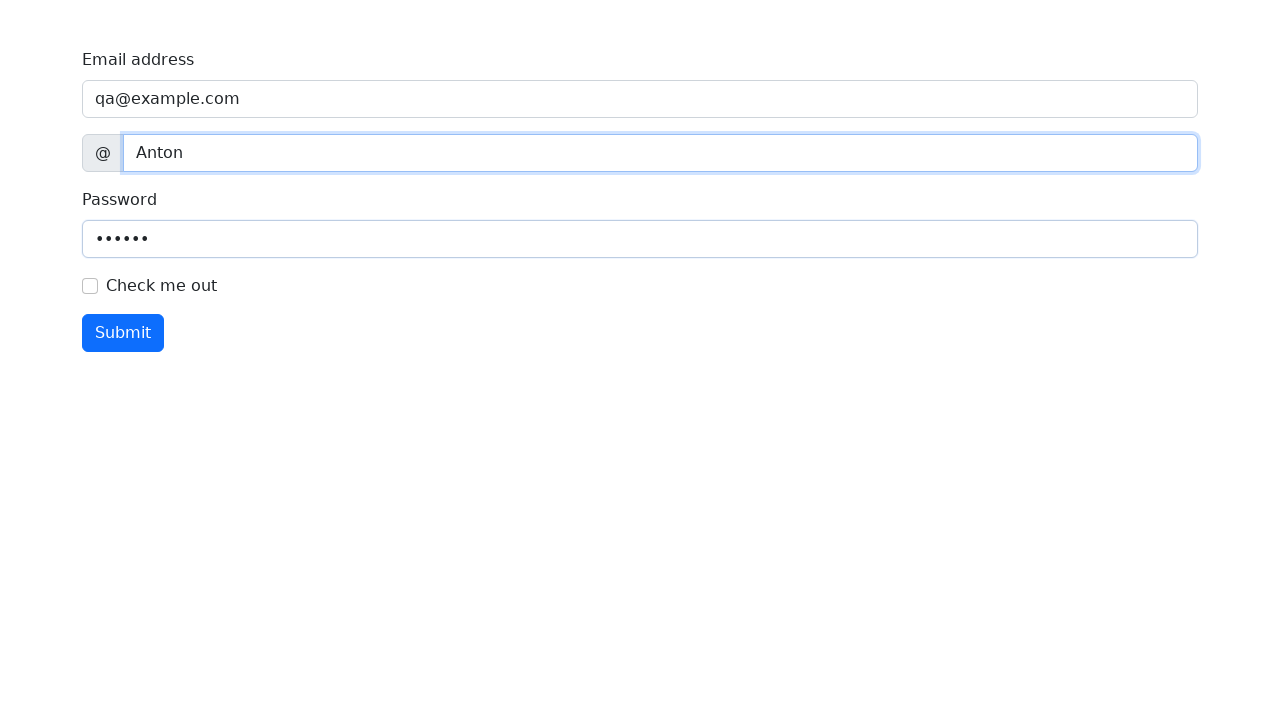

Clicked the checkbox at (90, 286) on internal:role=checkbox
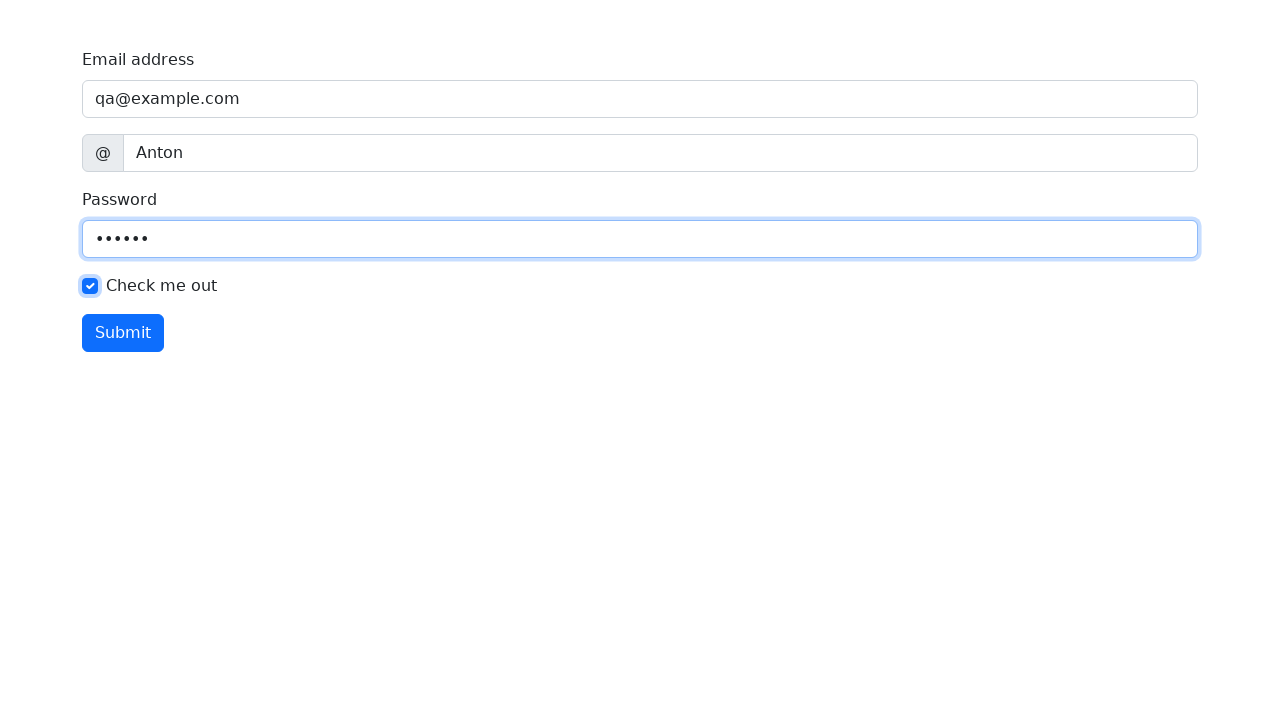

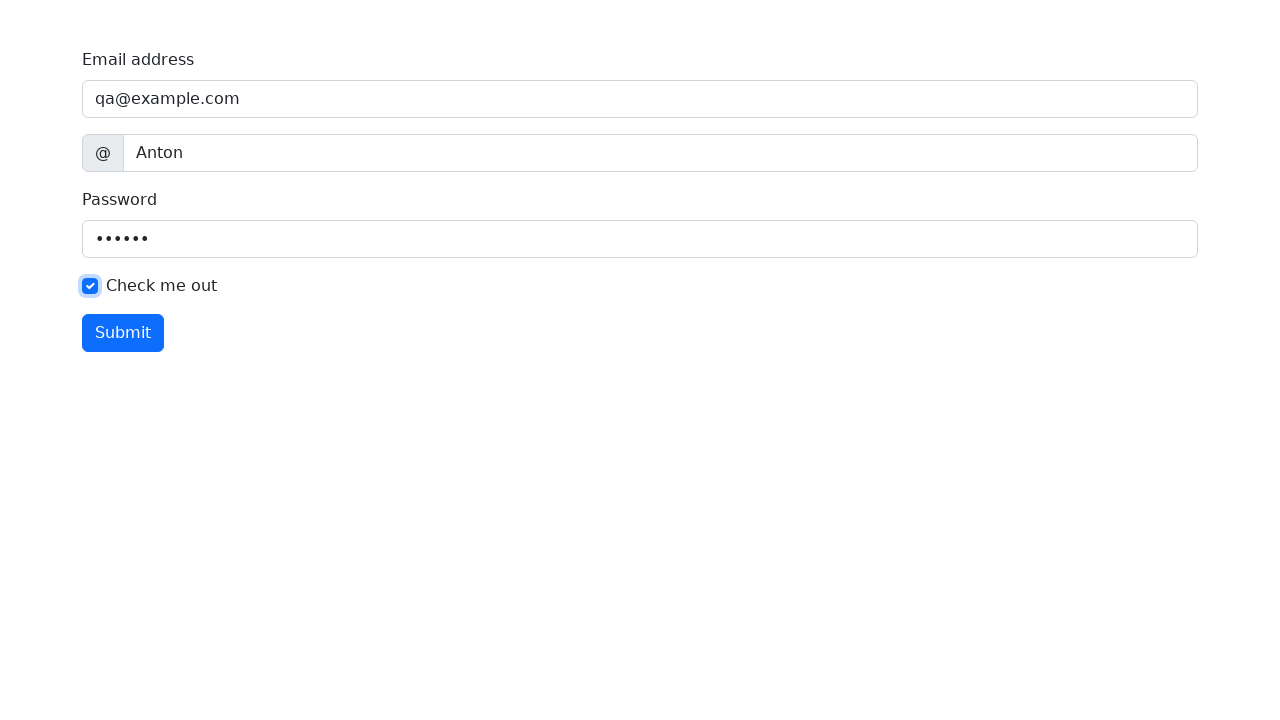